Opens the OrangeHRM demo website and maximizes the browser window. This is a minimal test that simply verifies the page loads.

Starting URL: https://opensource-demo.orangehrmlive.com/

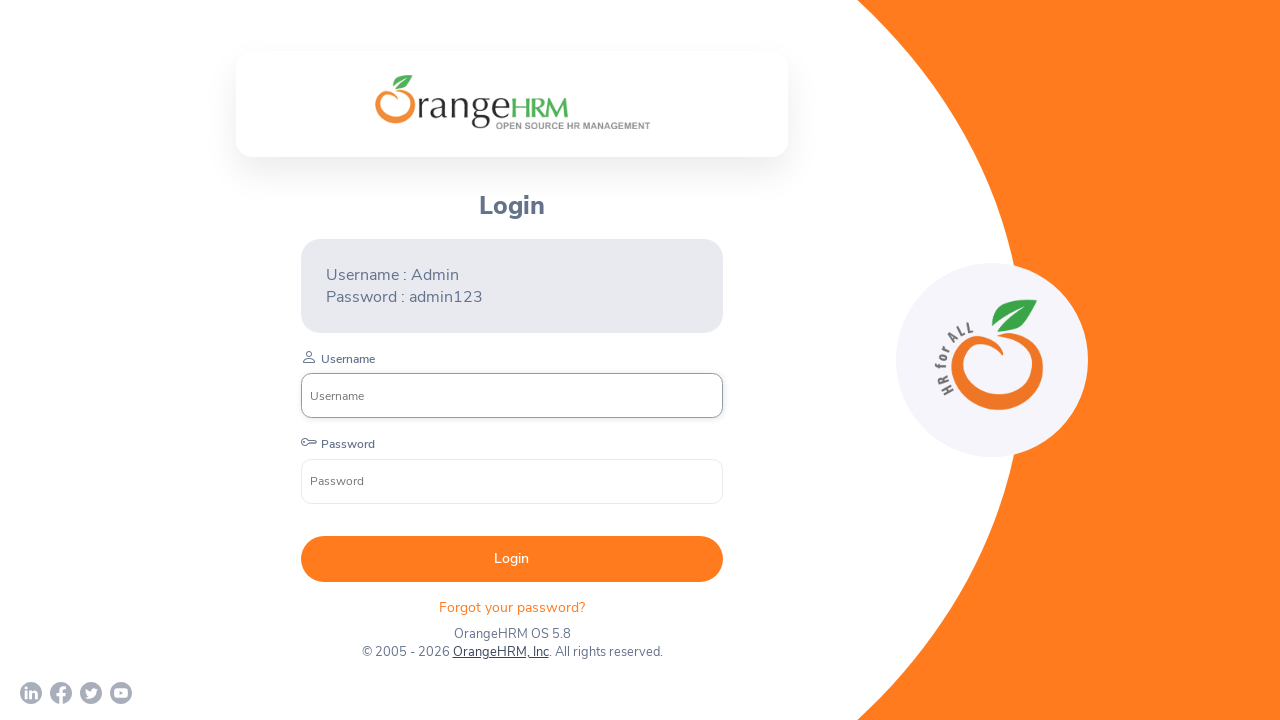

Waited for page to reach domcontentloaded state
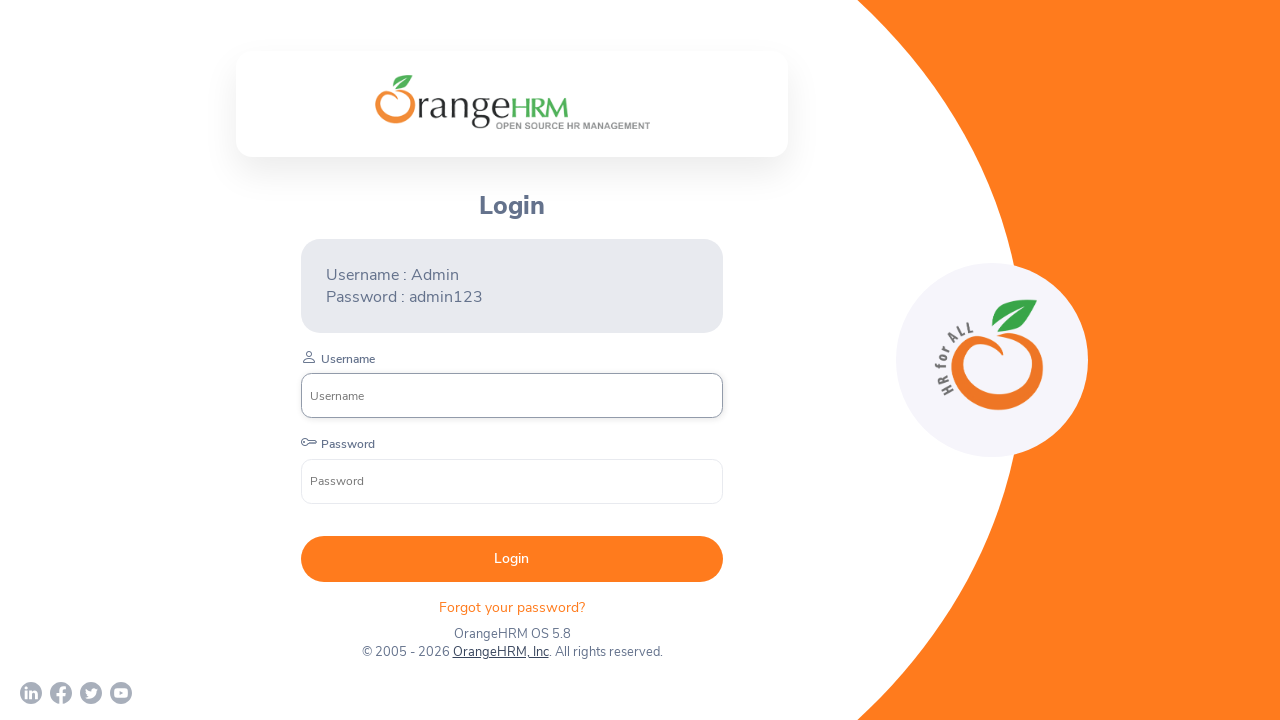

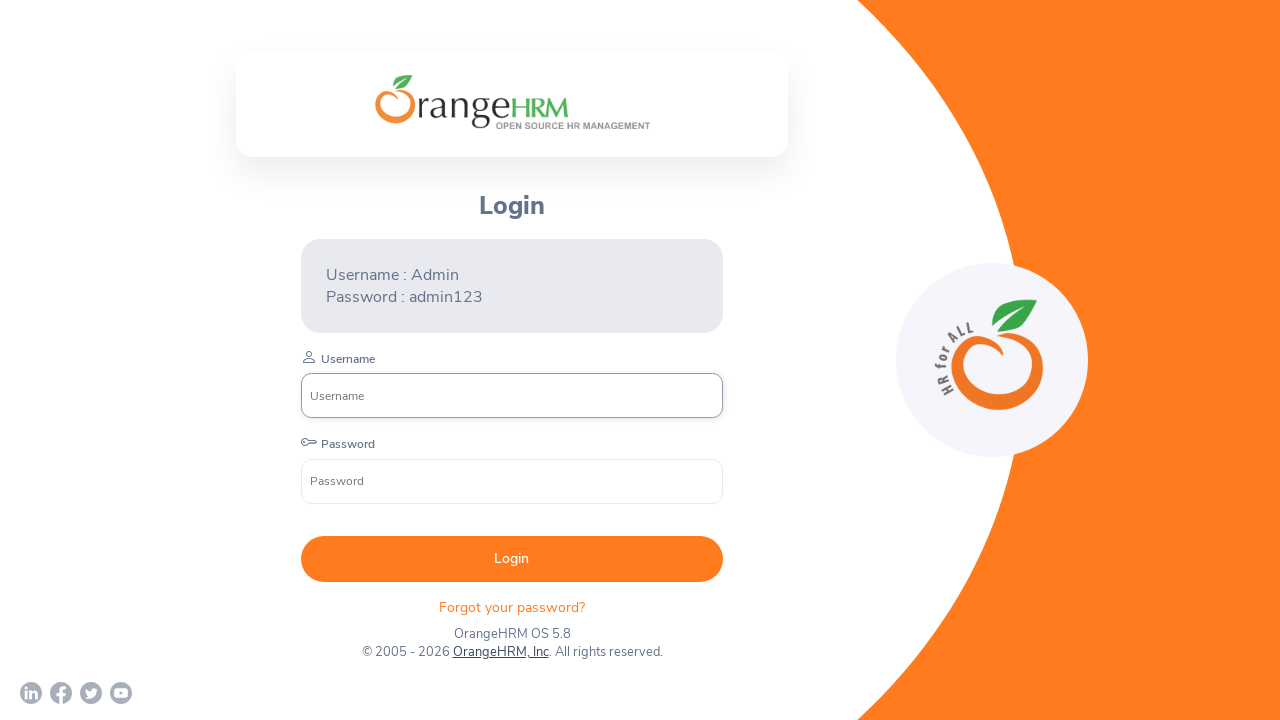